Tests child window handling by clicking a link that opens a new page, extracting text from the new page, and filling it into a form field on the original page

Starting URL: https://rahulshettyacademy.com/loginpagePractise/

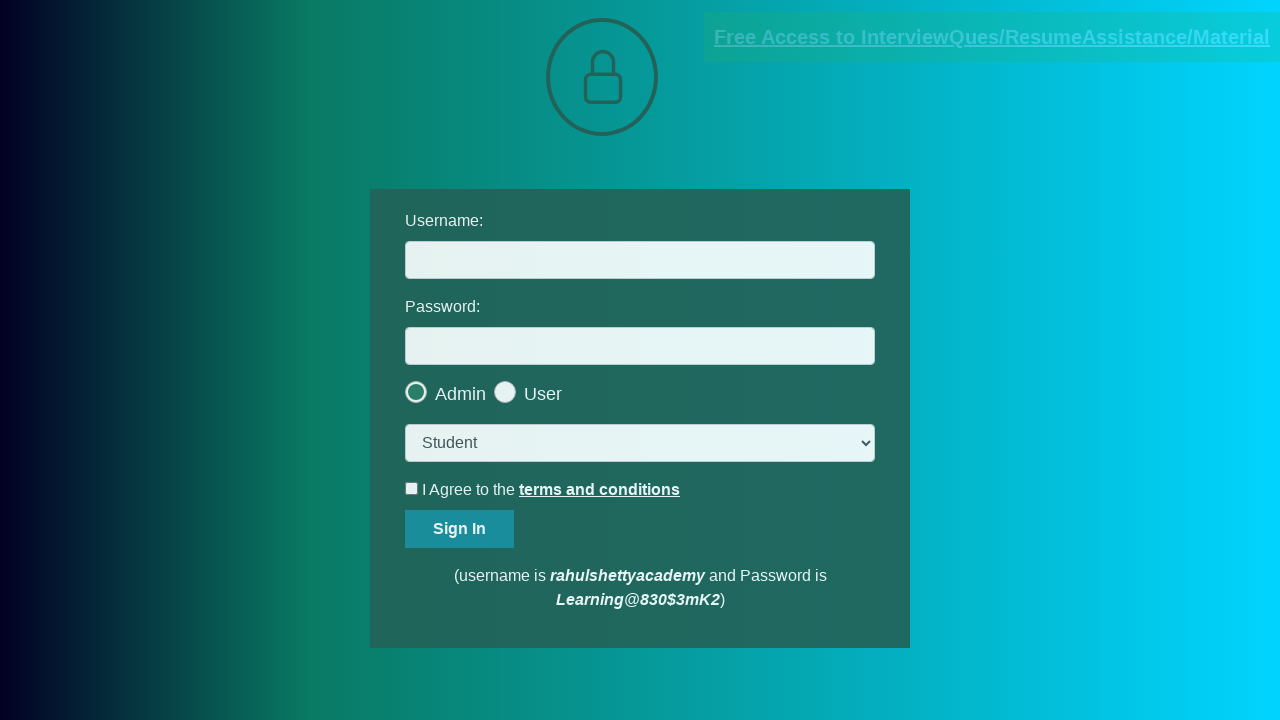

Clicked on documents request link and waited for new page to open at (992, 37) on [href*='documents-request']
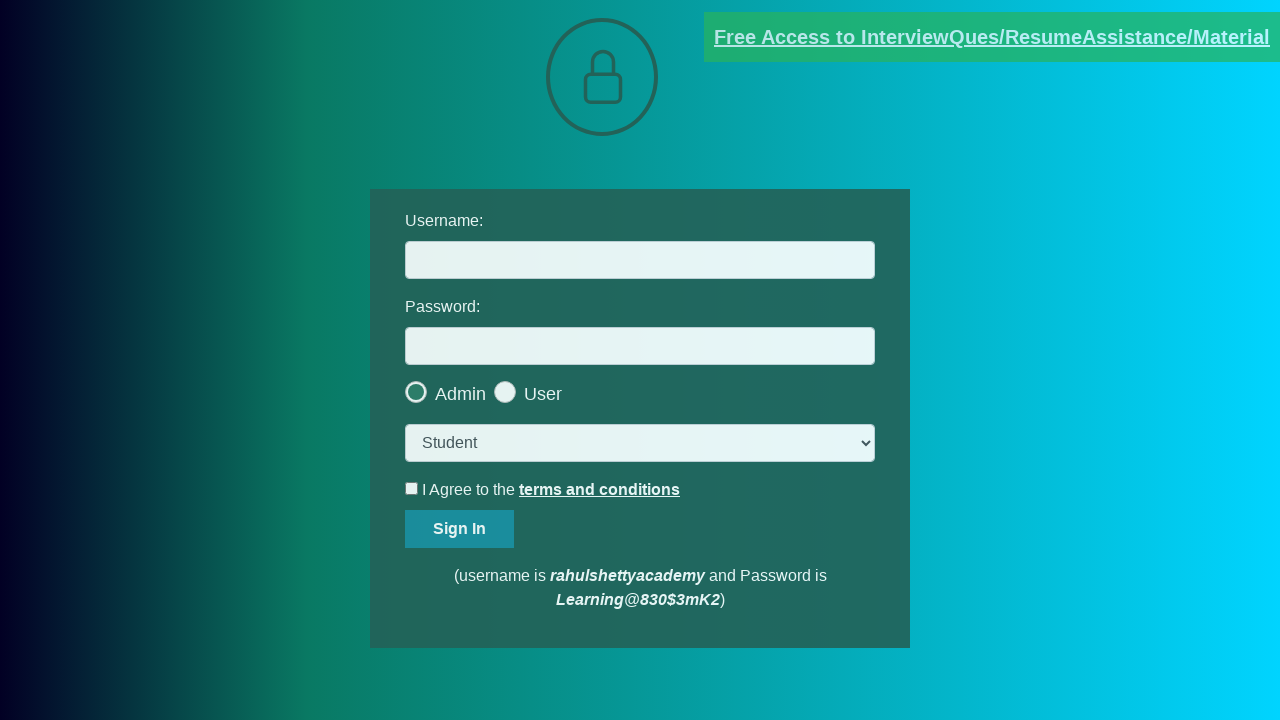

Captured new page object from context
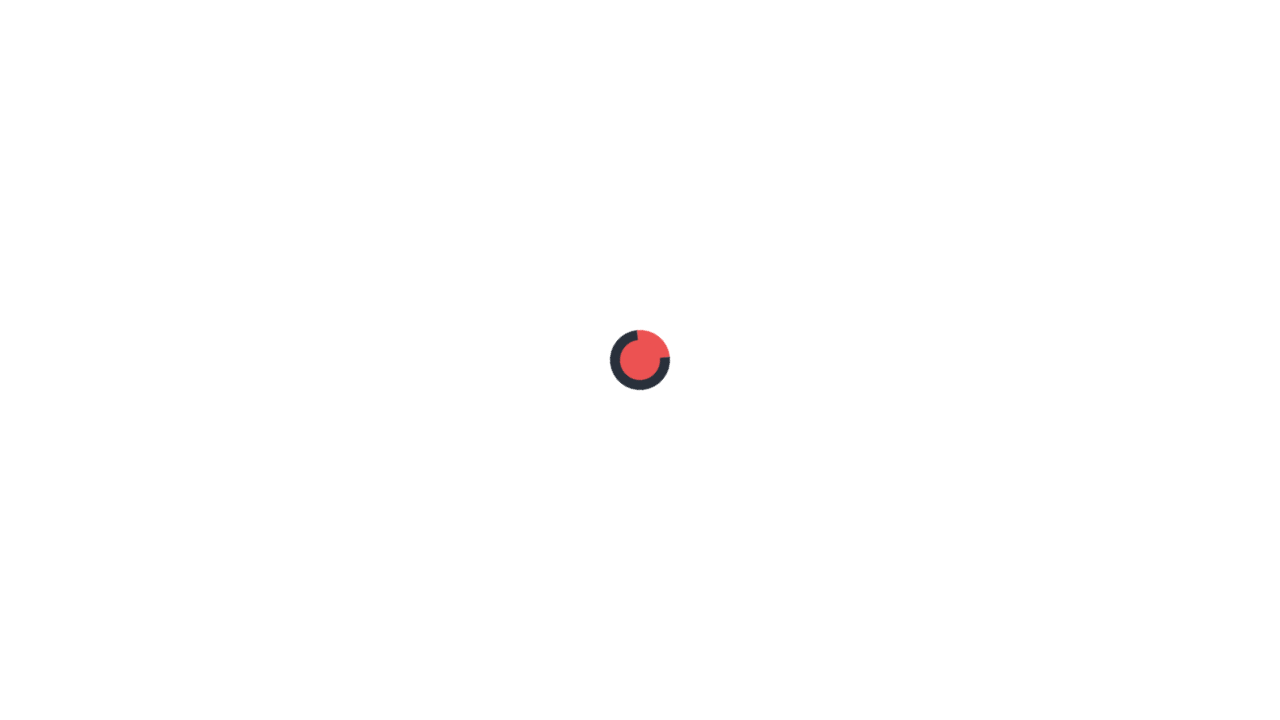

New page fully loaded
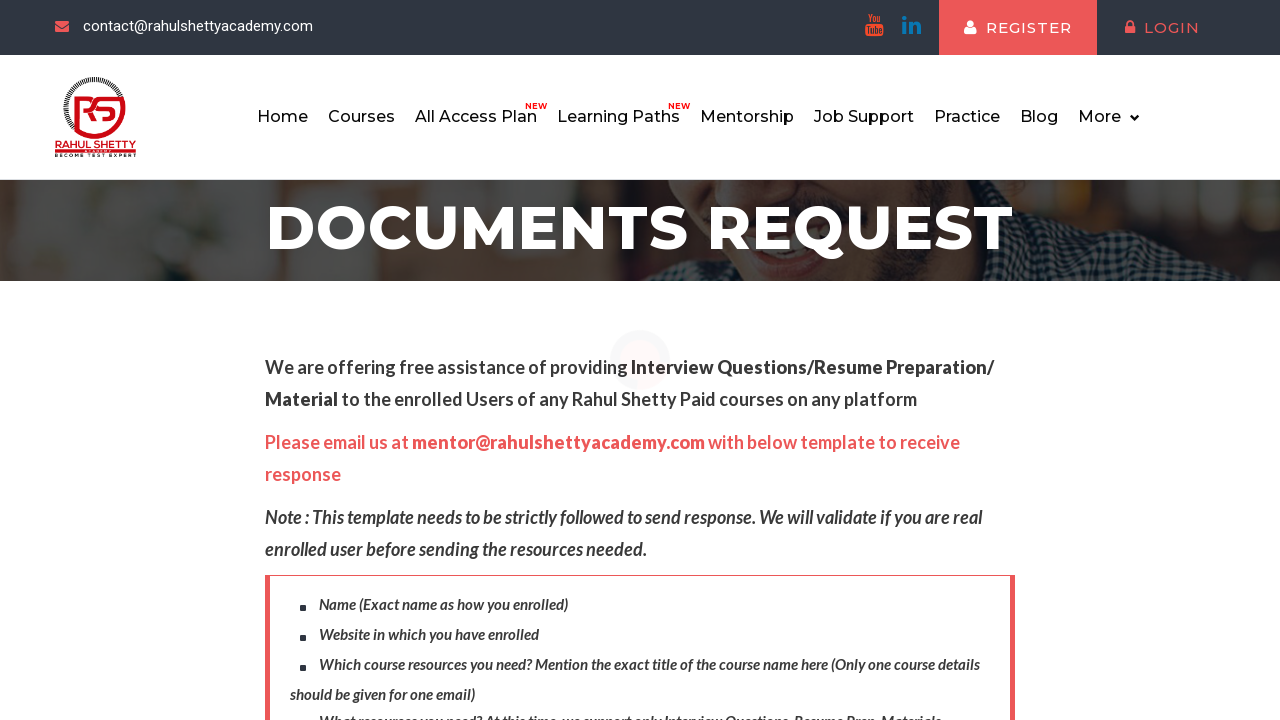

Extracted text from .red element on new page
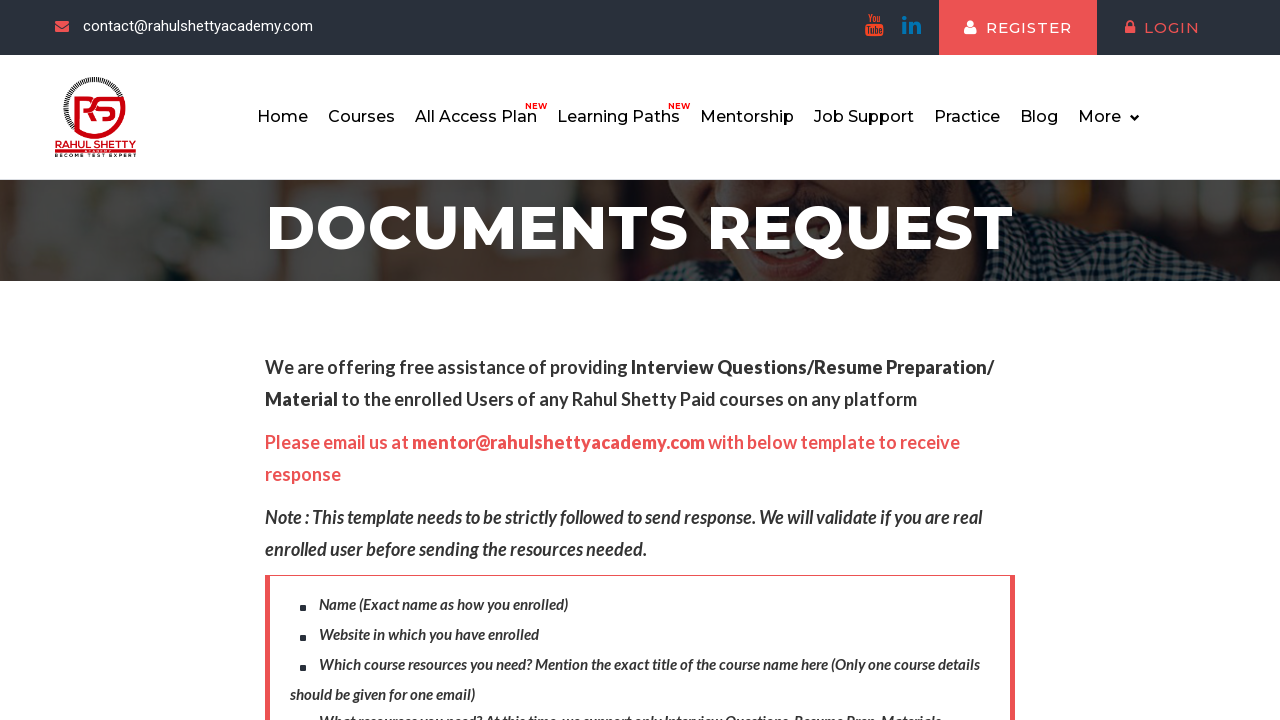

Parsed domain from email text: rahulshettyacademy.com
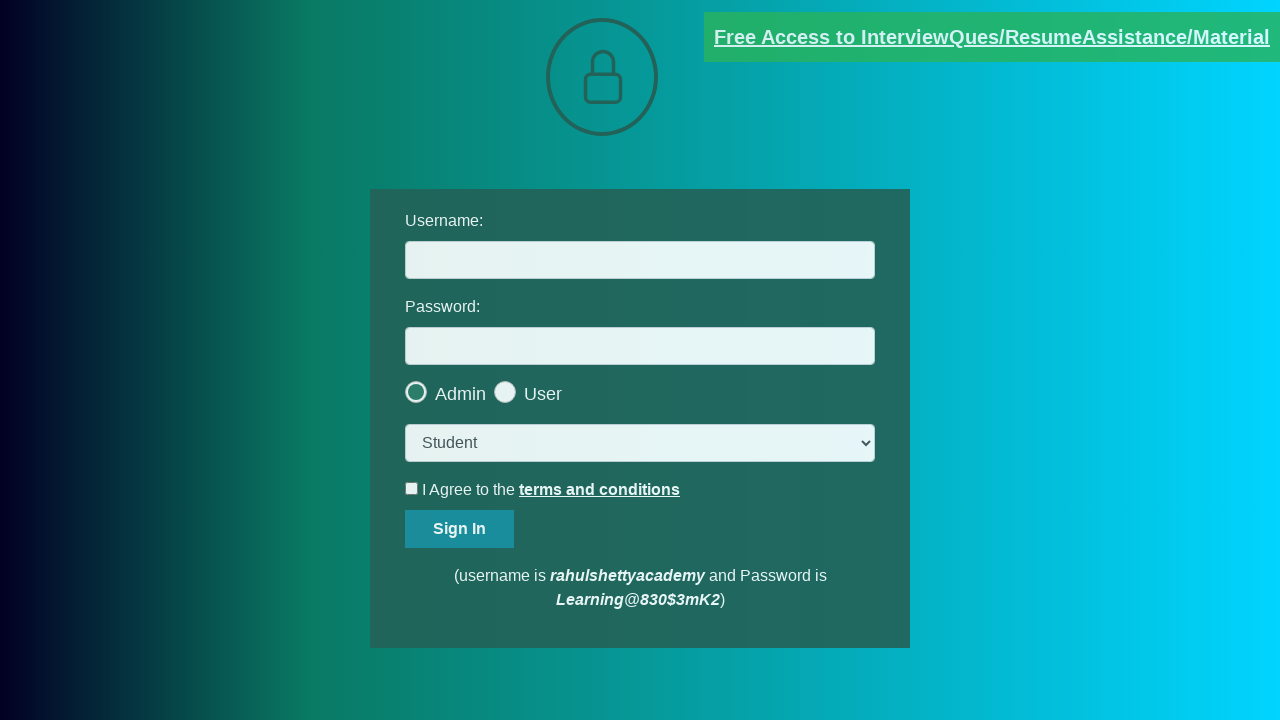

Filled username field with extracted domain: rahulshettyacademy.com on #username
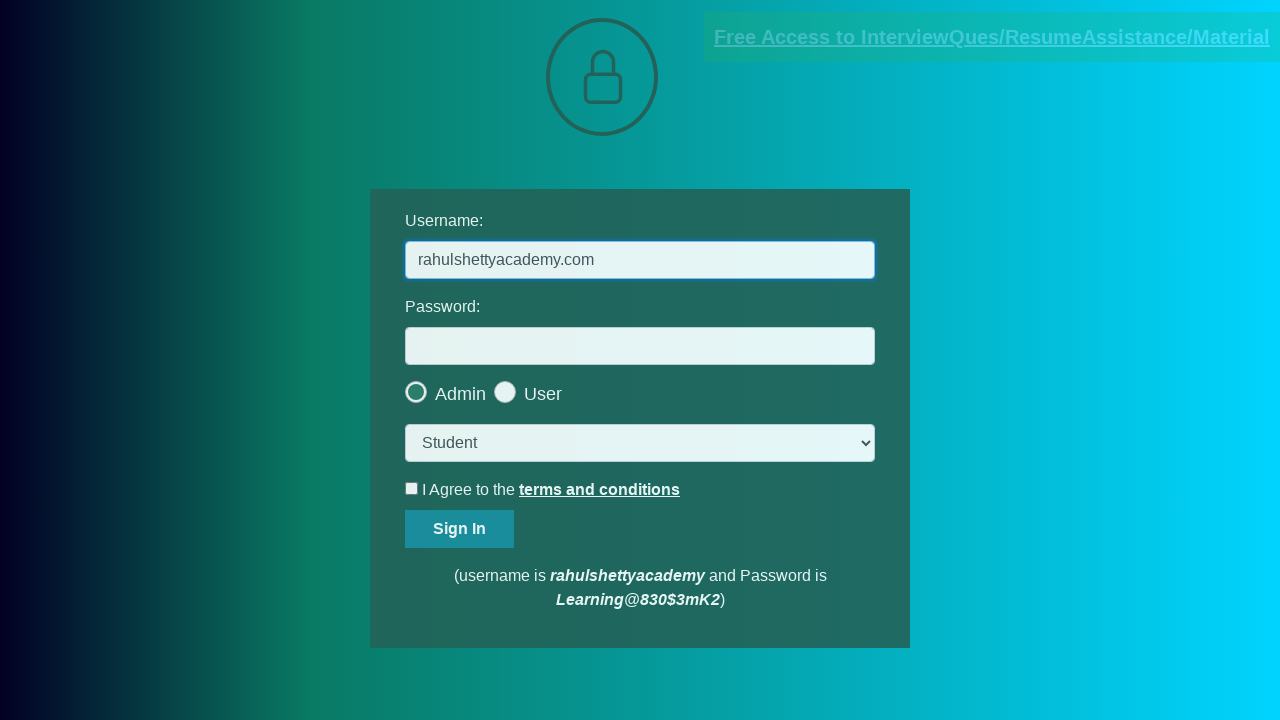

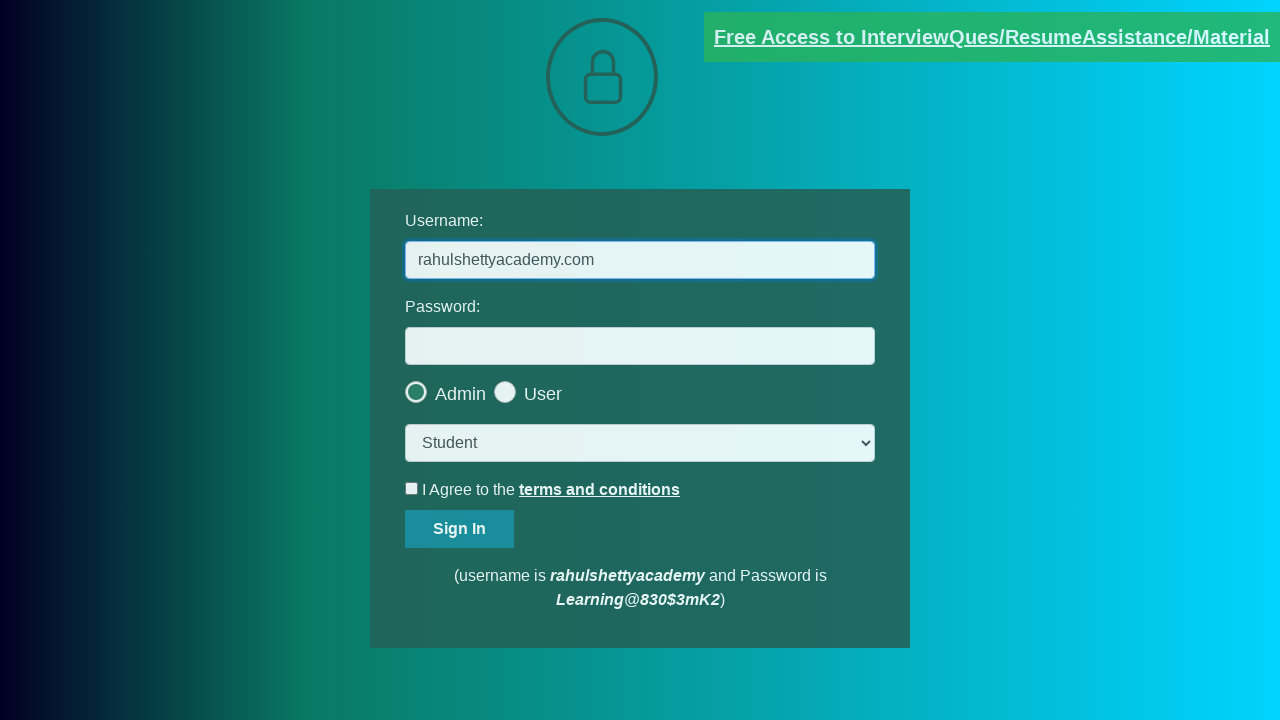